Tests dynamic element addition by clicking the Add Element button multiple times

Starting URL: http://the-internet.herokuapp.com/add_remove_elements/

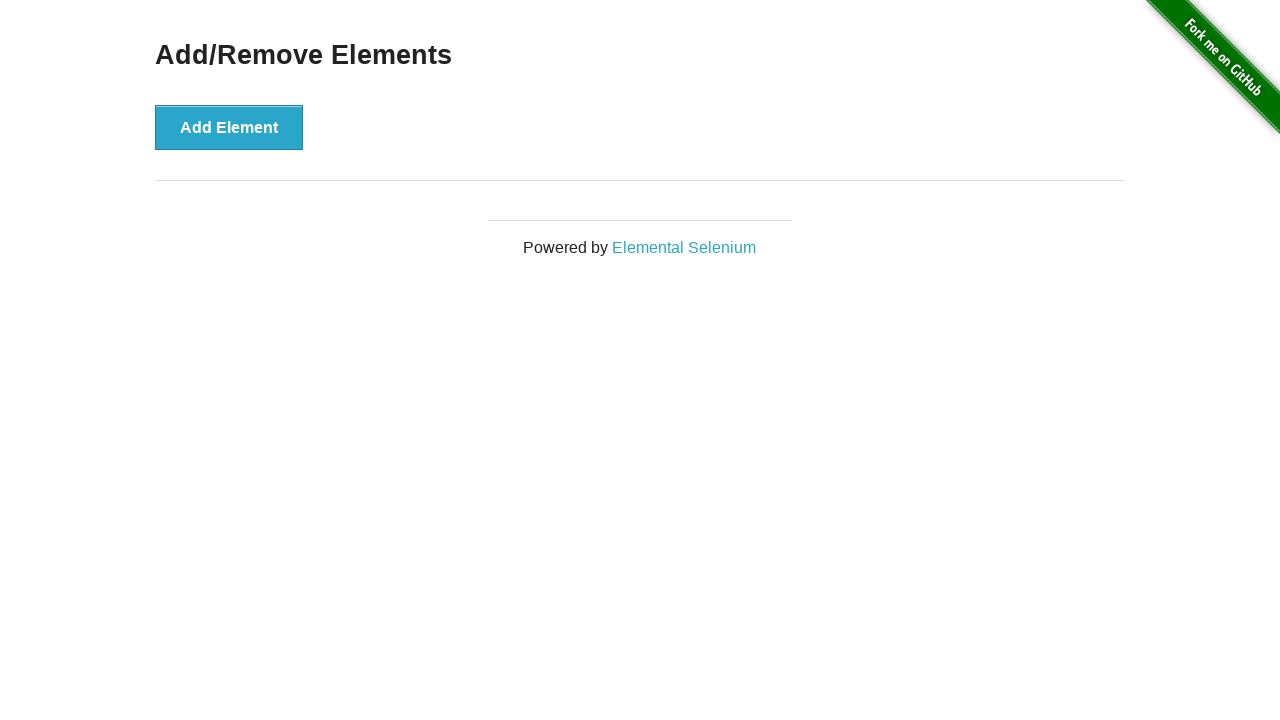

Clicked Add Element button (click 1 of 5) at (229, 127) on xpath=//button[text()='Add Element']
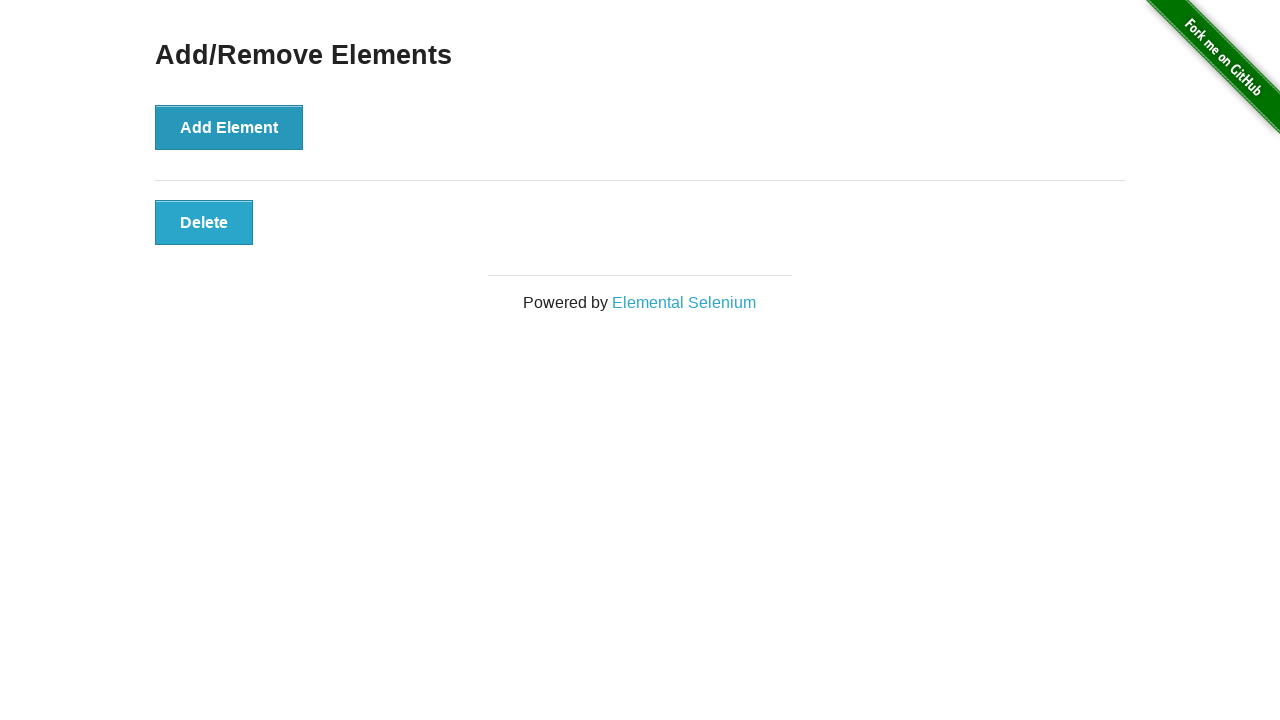

Clicked Add Element button (click 2 of 5) at (229, 127) on xpath=//button[text()='Add Element']
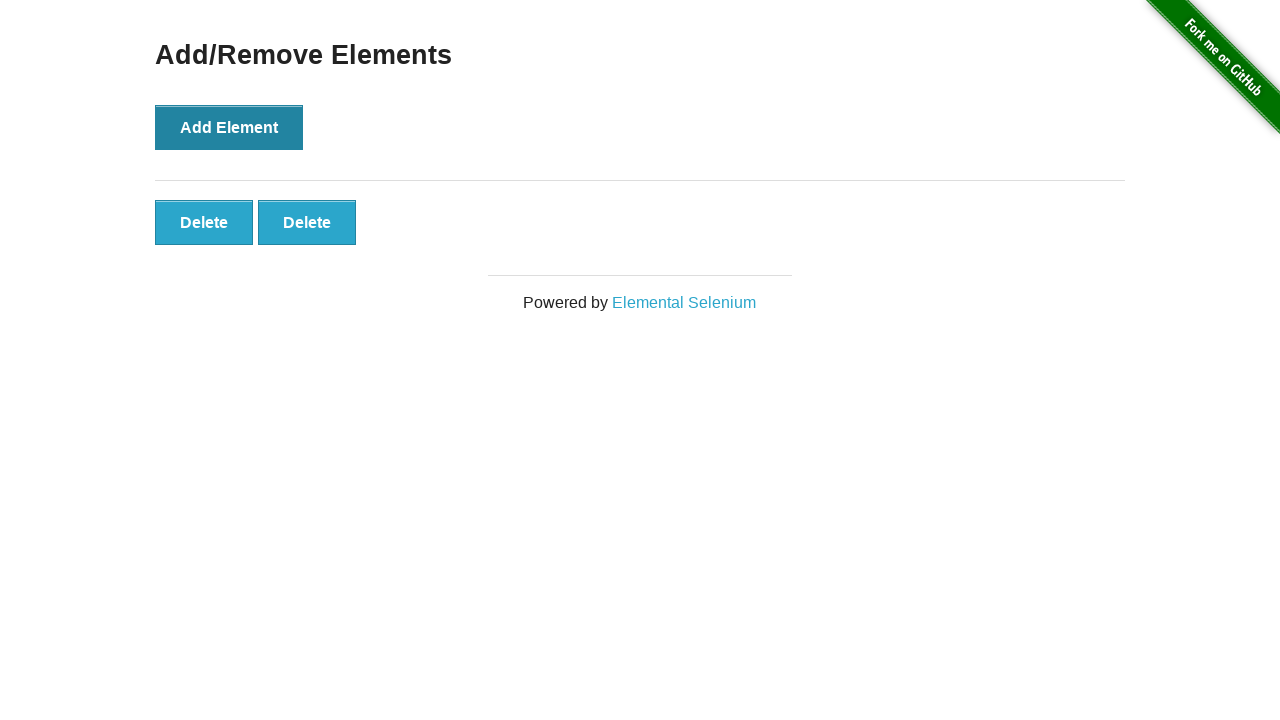

Clicked Add Element button (click 3 of 5) at (229, 127) on xpath=//button[text()='Add Element']
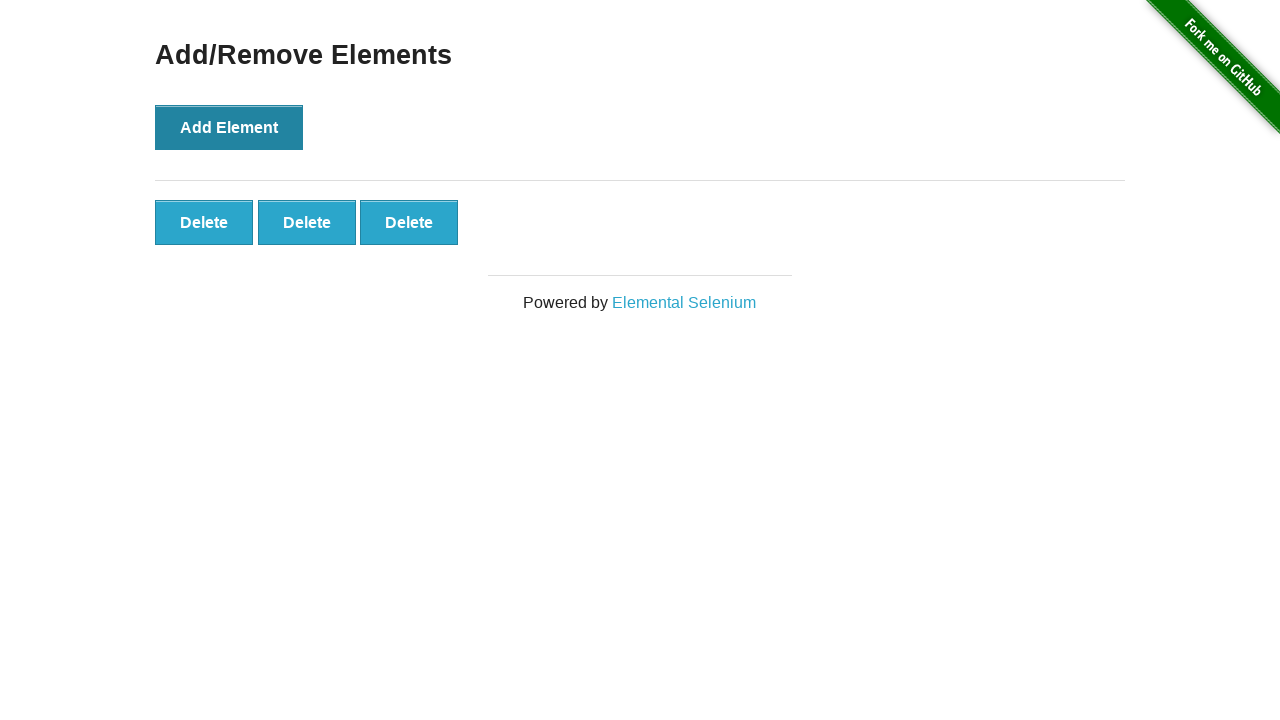

Clicked Add Element button (click 4 of 5) at (229, 127) on xpath=//button[text()='Add Element']
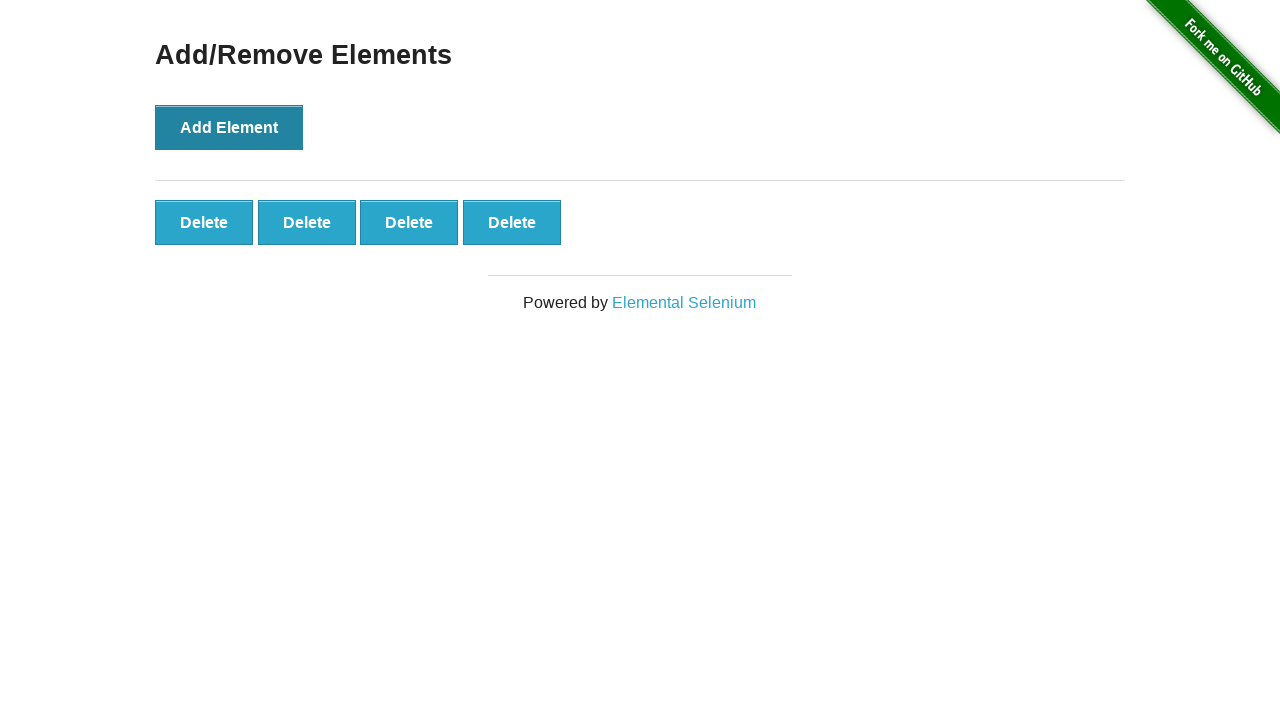

Clicked Add Element button (click 5 of 5) at (229, 127) on xpath=//button[text()='Add Element']
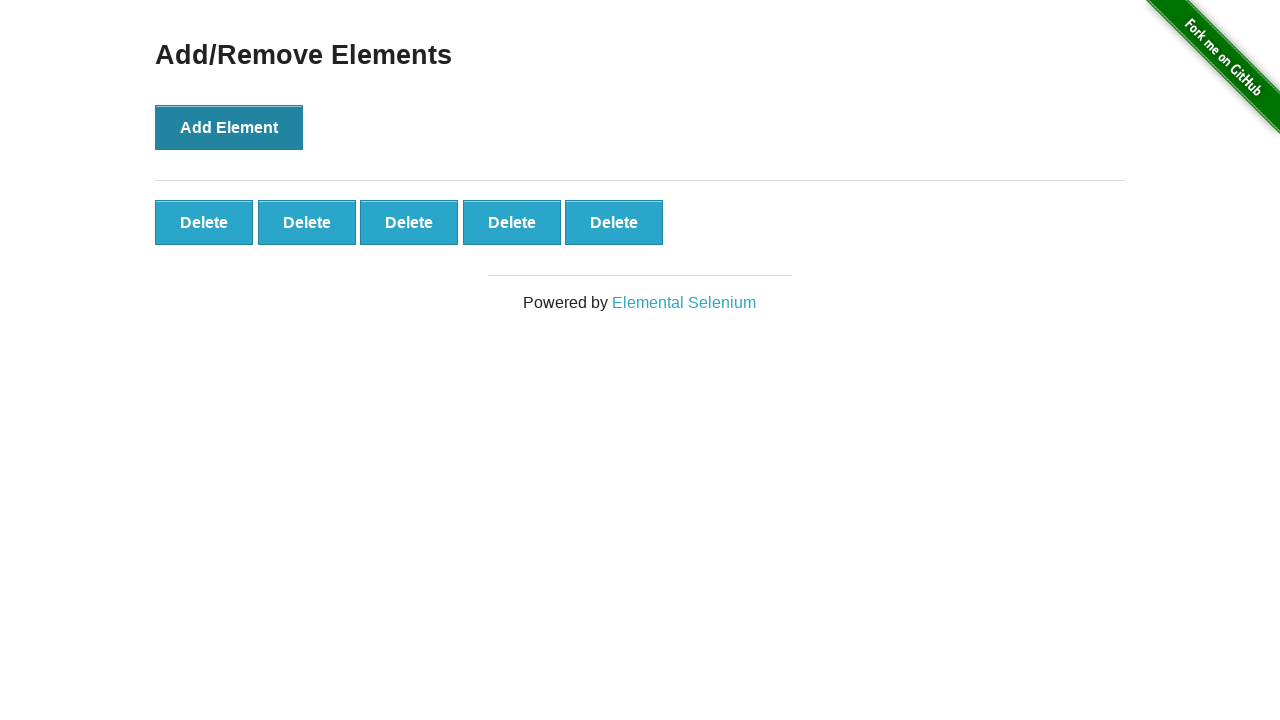

Verified that delete buttons are present in elements container
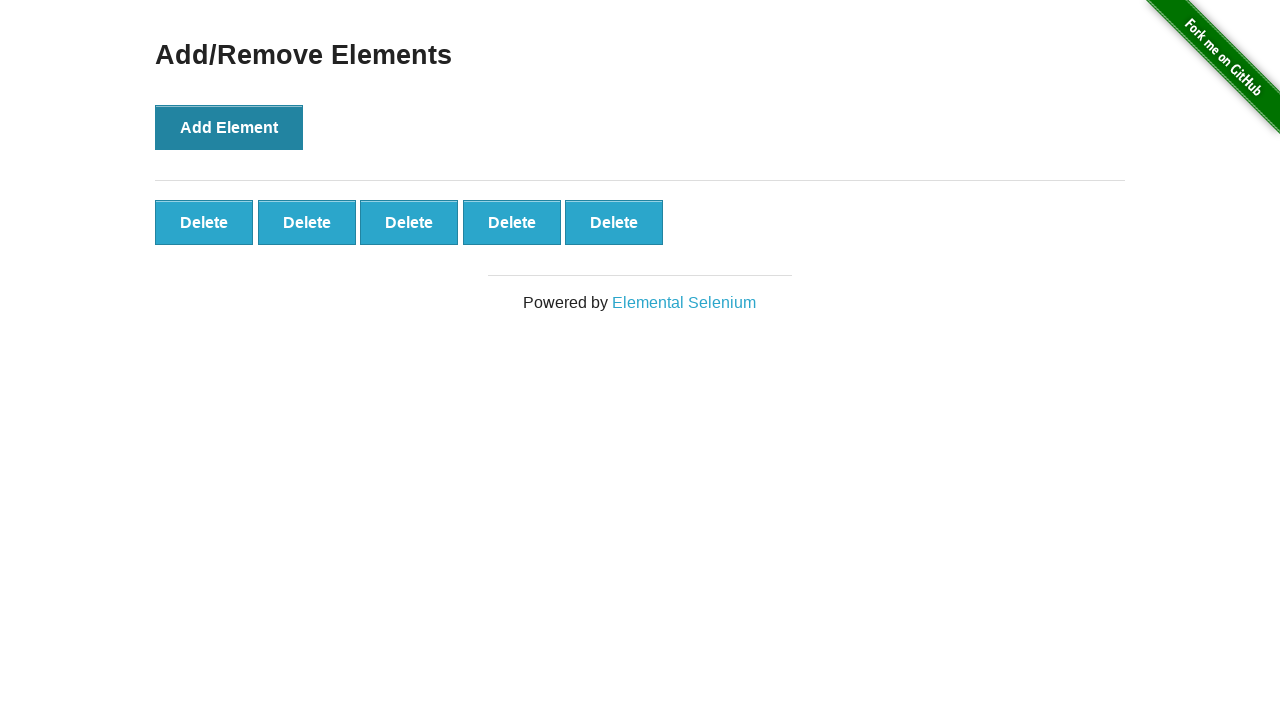

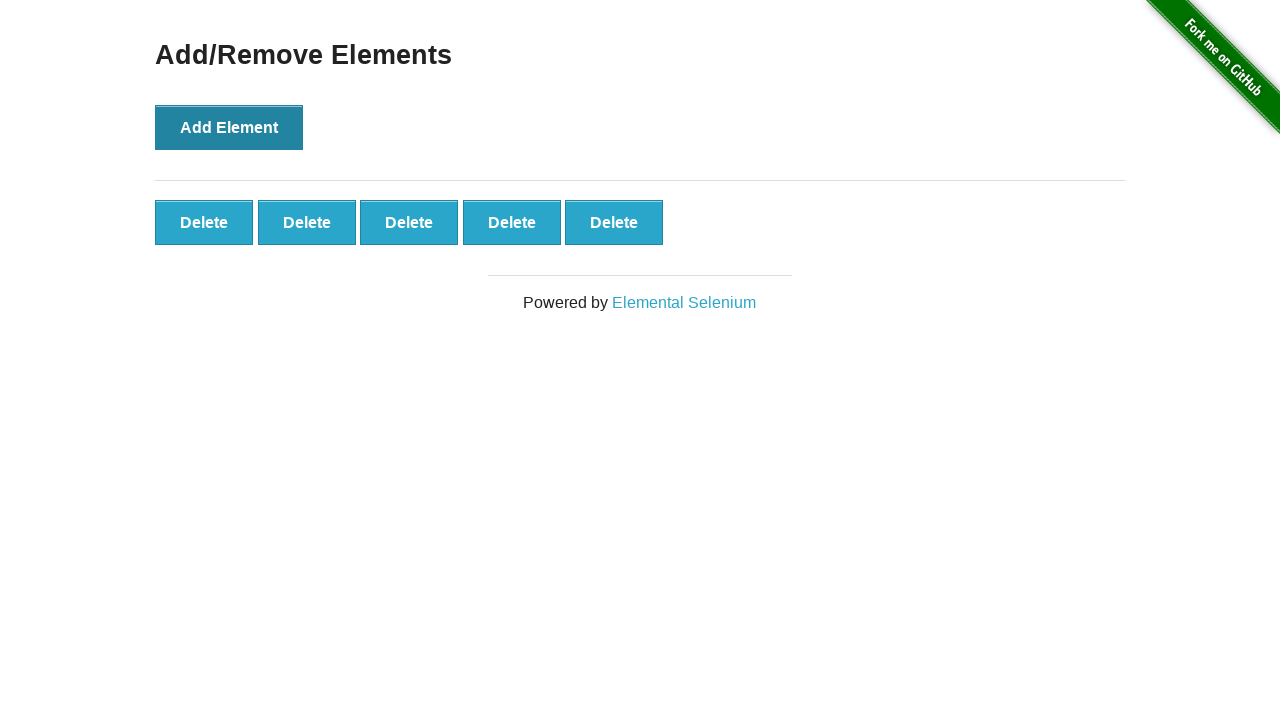